Tests that clicking Clear completed removes completed items from the list

Starting URL: https://demo.playwright.dev/todomvc

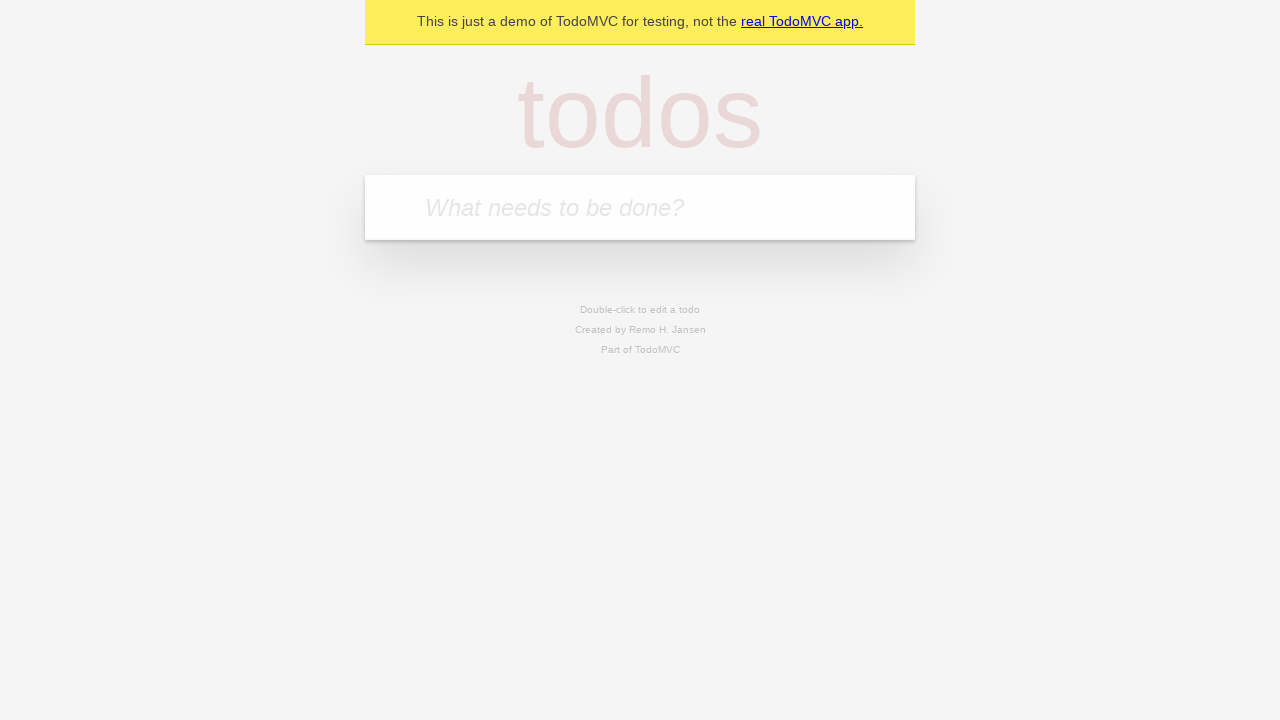

Filled new todo input with 'buy some cheese' on .new-todo
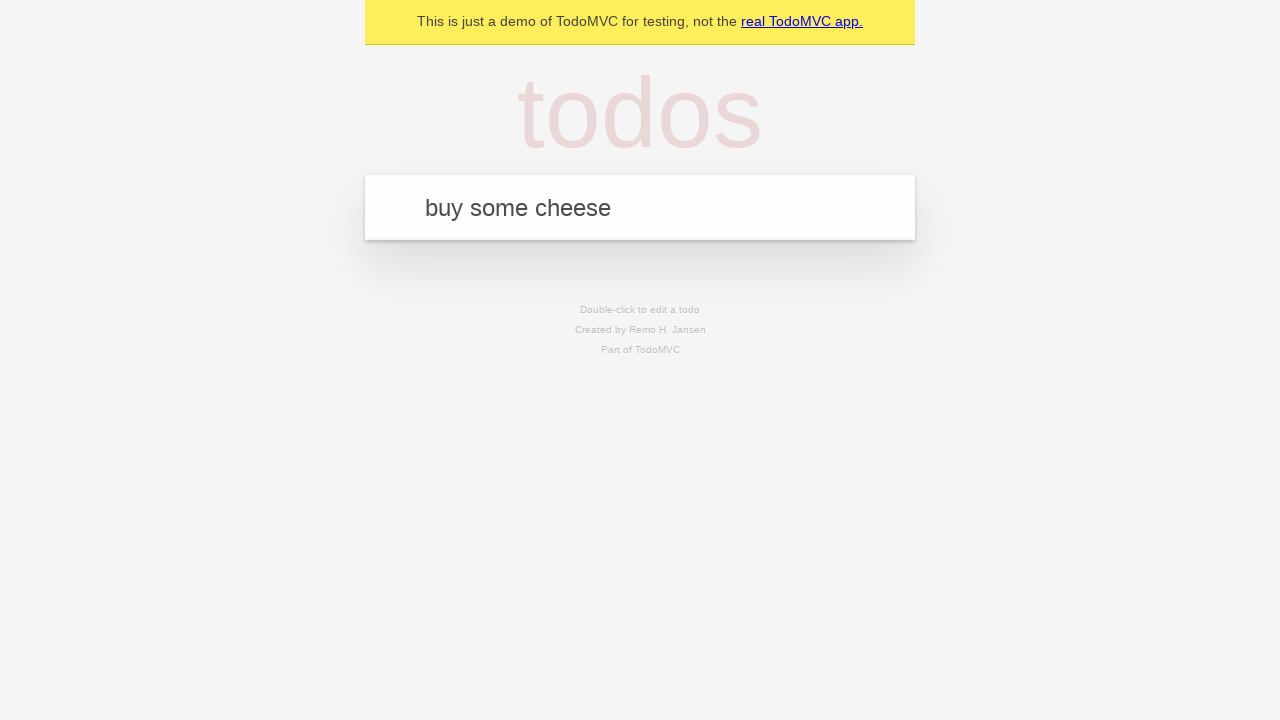

Pressed Enter to add first todo on .new-todo
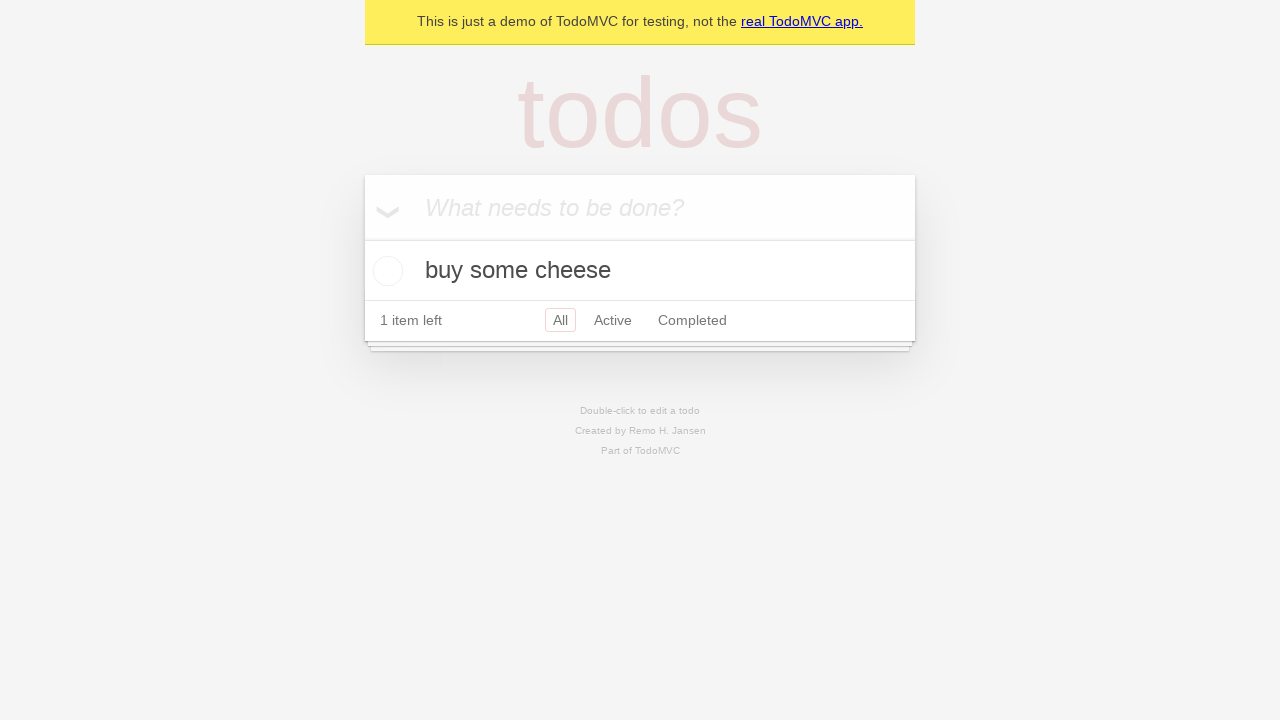

Filled new todo input with 'feed the cat' on .new-todo
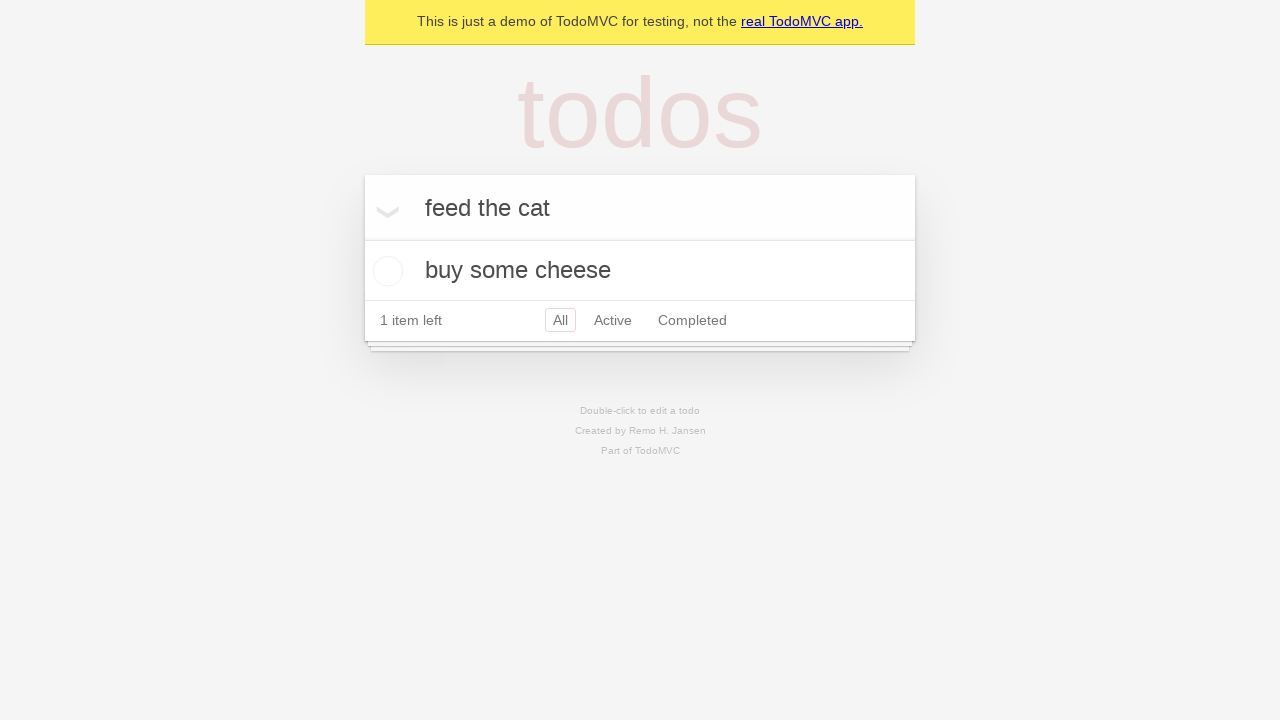

Pressed Enter to add second todo on .new-todo
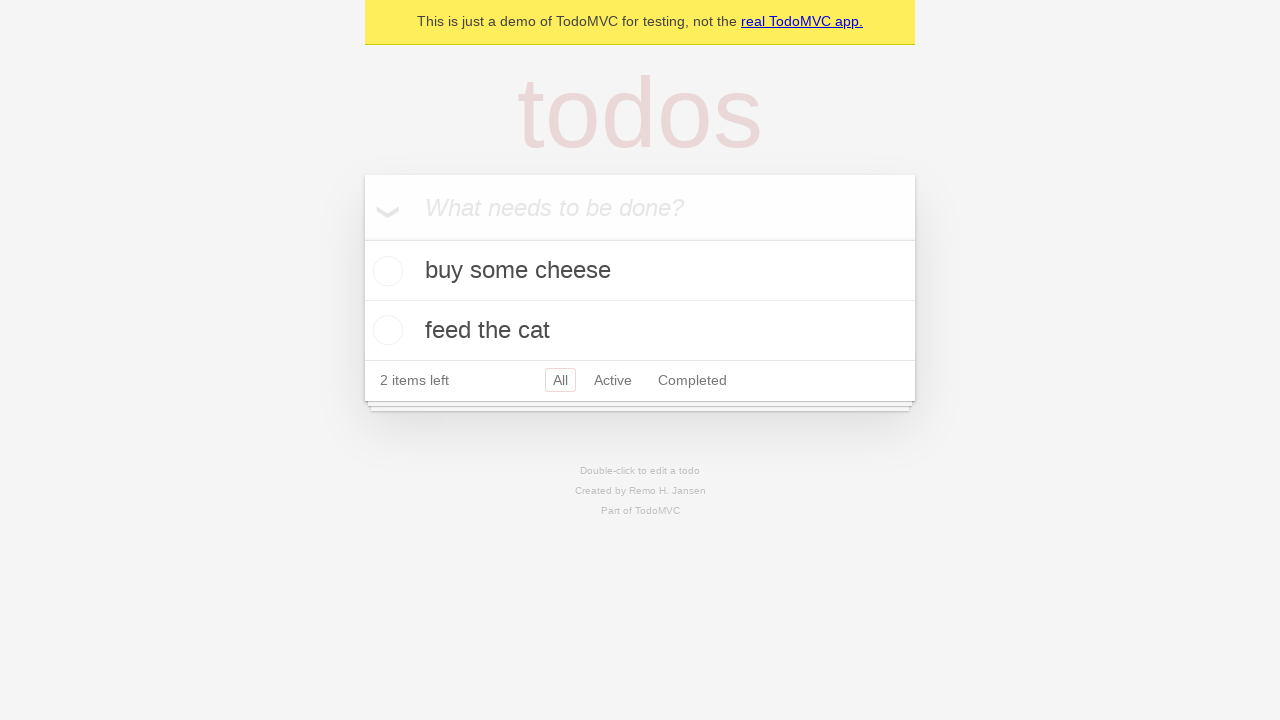

Filled new todo input with 'book a doctors appointment' on .new-todo
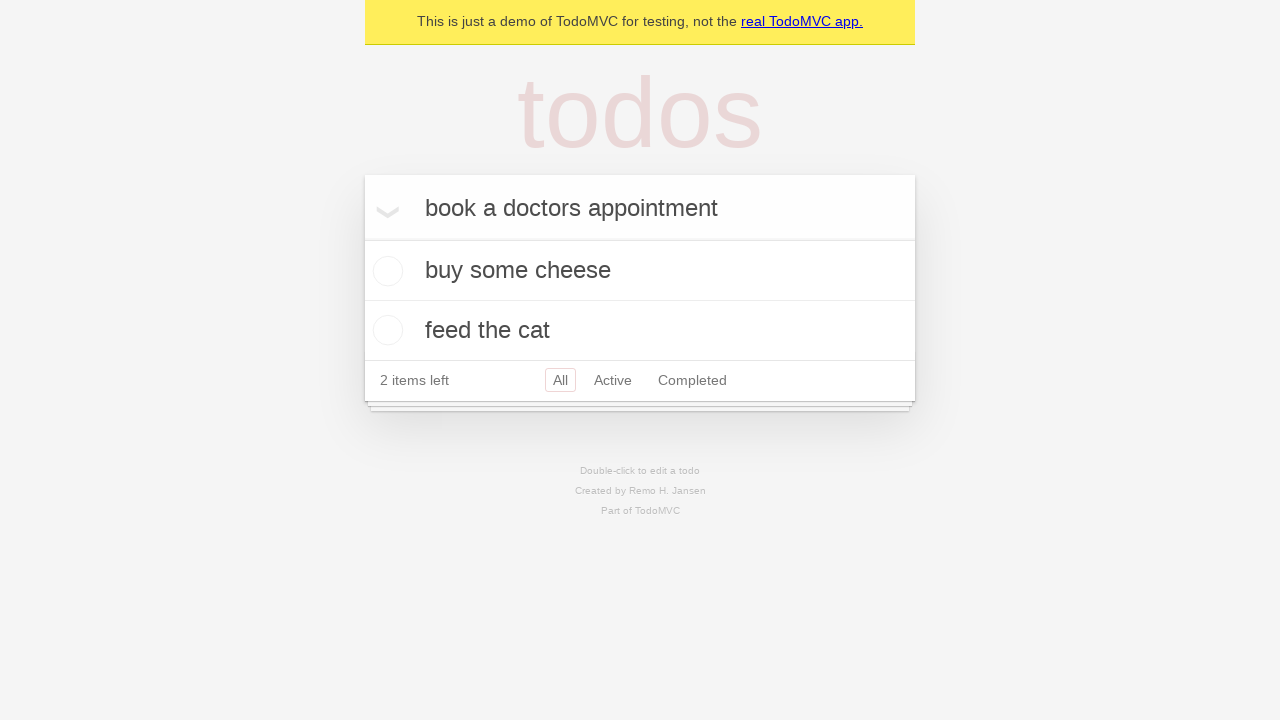

Pressed Enter to add third todo on .new-todo
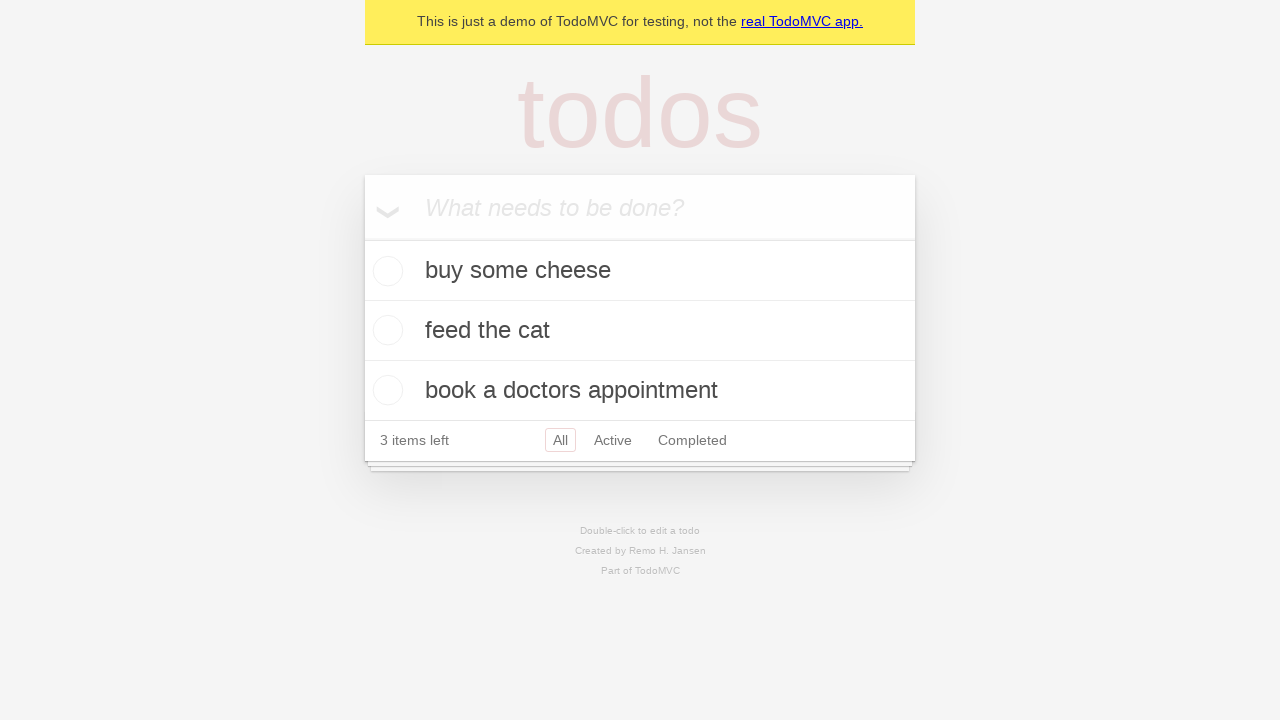

Waited for all three todos to load in the list
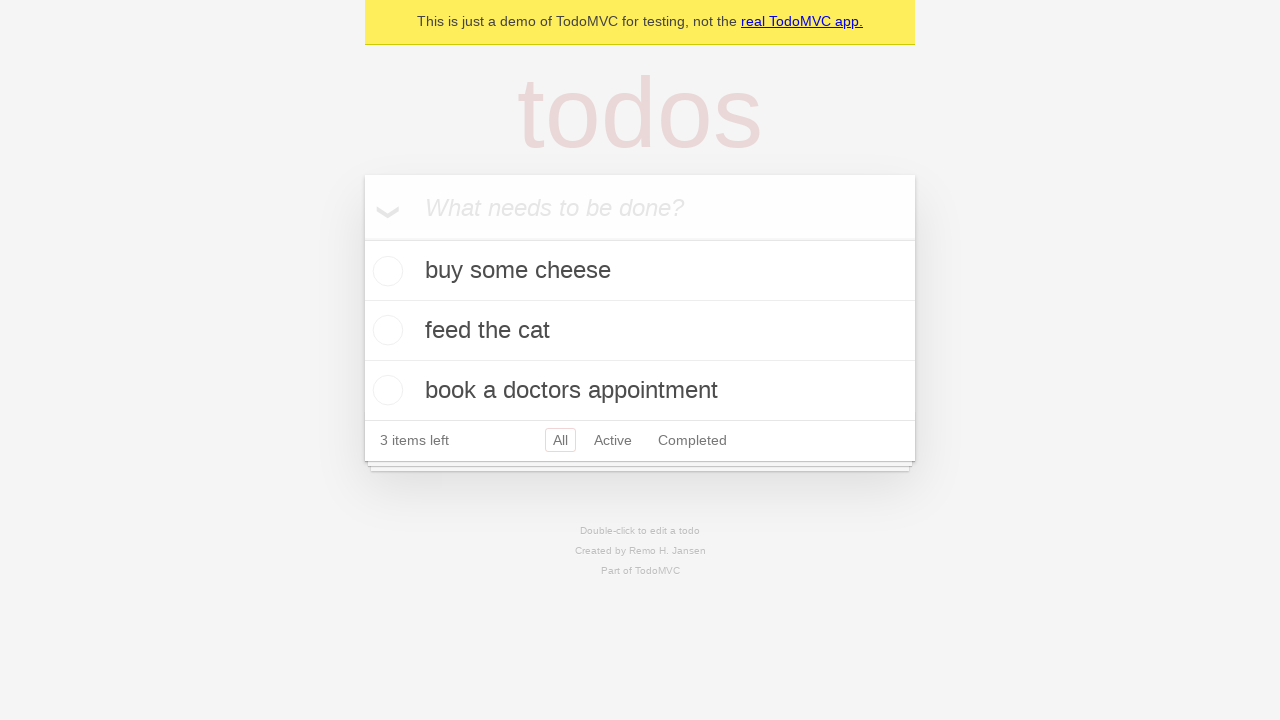

Checked the second todo item as completed at (385, 330) on .todo-list li >> nth=1 >> .toggle
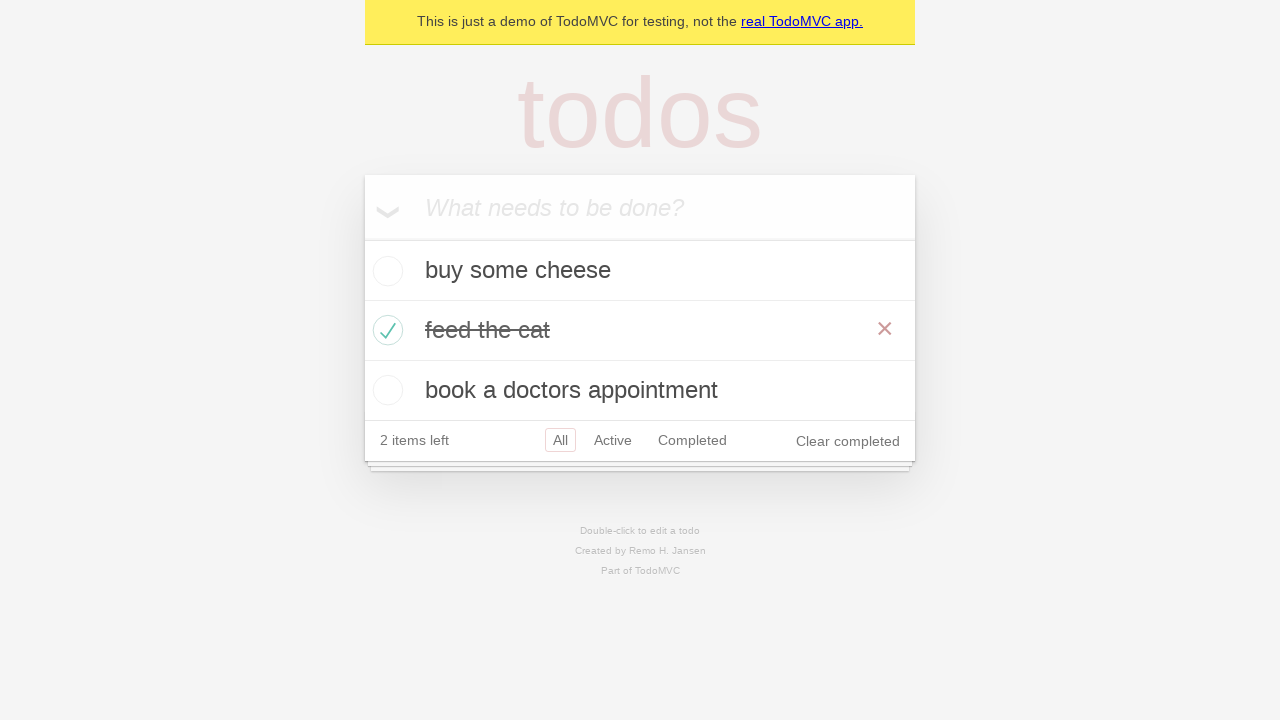

Clicked 'Clear completed' button to remove completed items at (848, 441) on .clear-completed
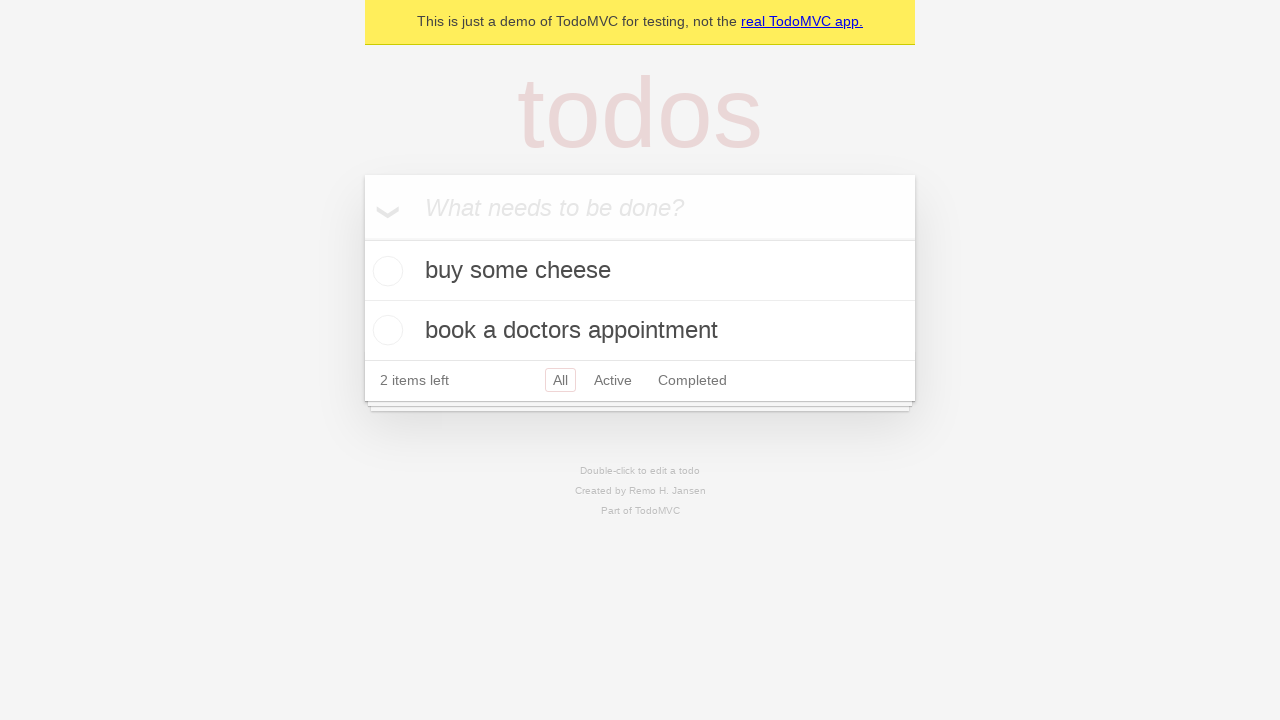

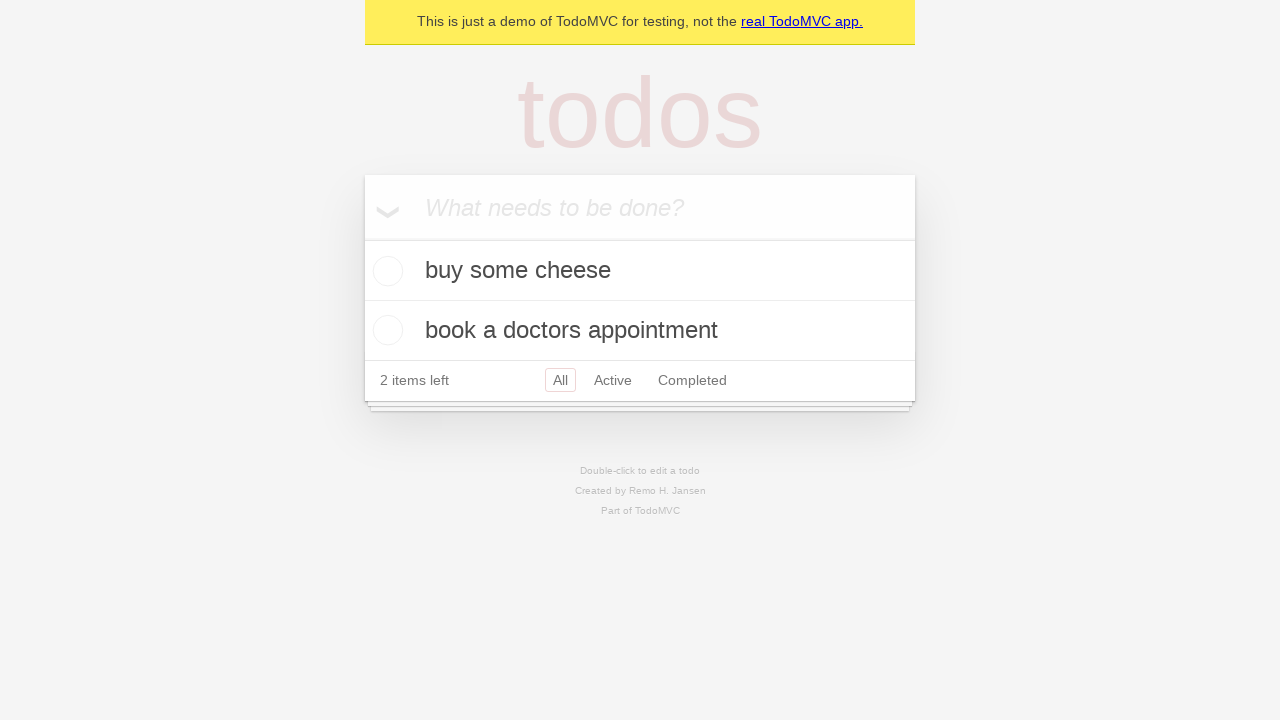